Tests textarea input by entering an address

Starting URL: https://testautomationpractice.blogspot.com/

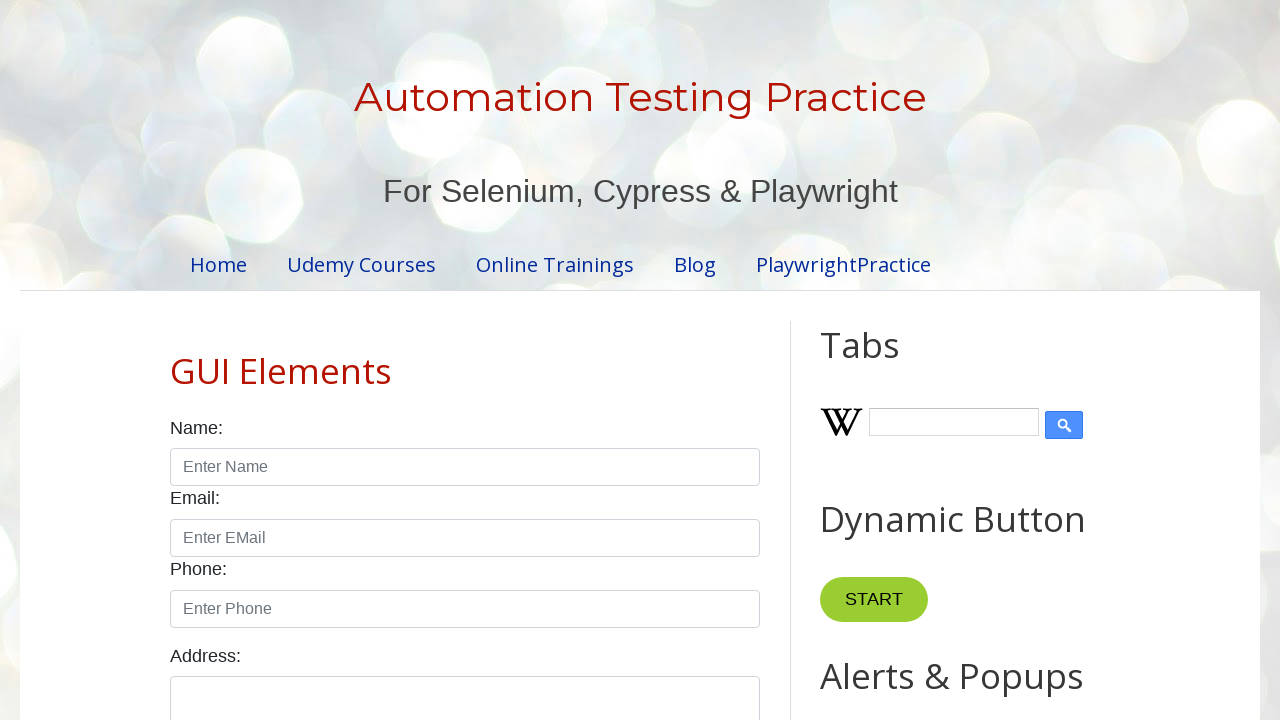

Filled textarea with address 'No:111/B,Thammita,Makevita' on #textarea
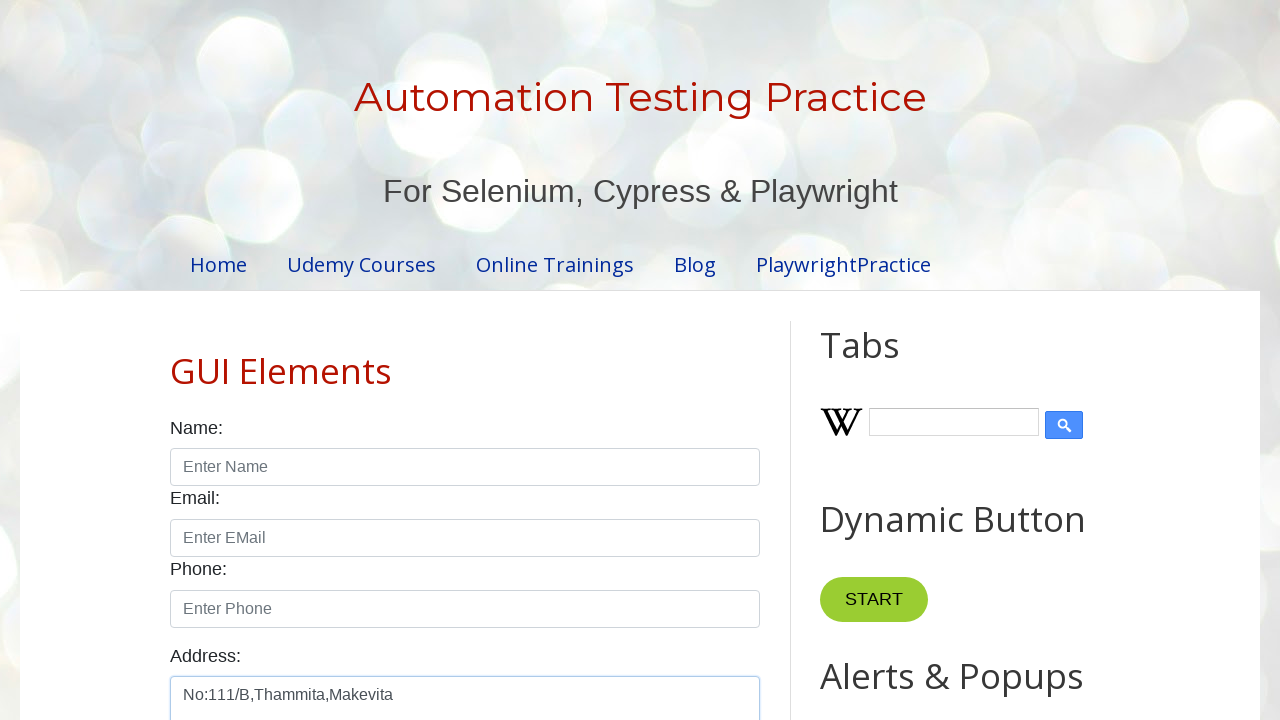

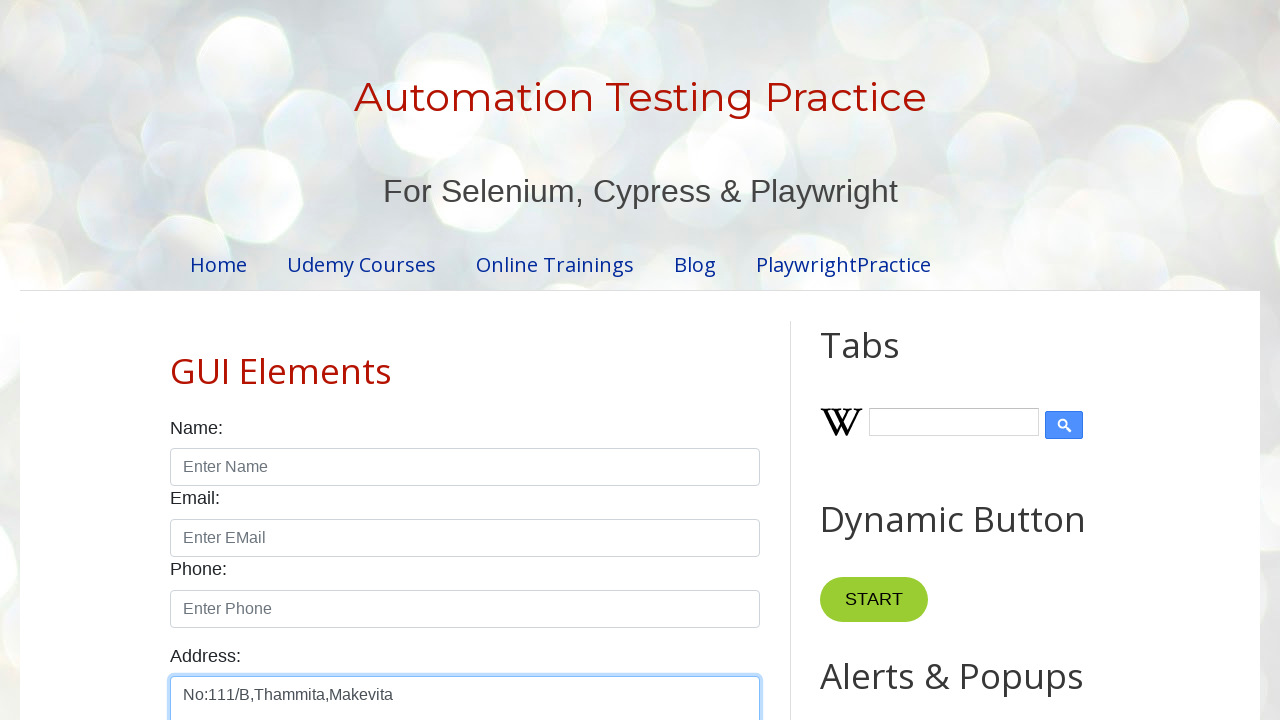